Demonstrates keyboard shortcuts by filling a username field, selecting all text (Ctrl+A), copying it (Ctrl+C), tabbing to the next field, and pasting (Ctrl+V) the copied text.

Starting URL: https://www.saucedemo.com/v1/

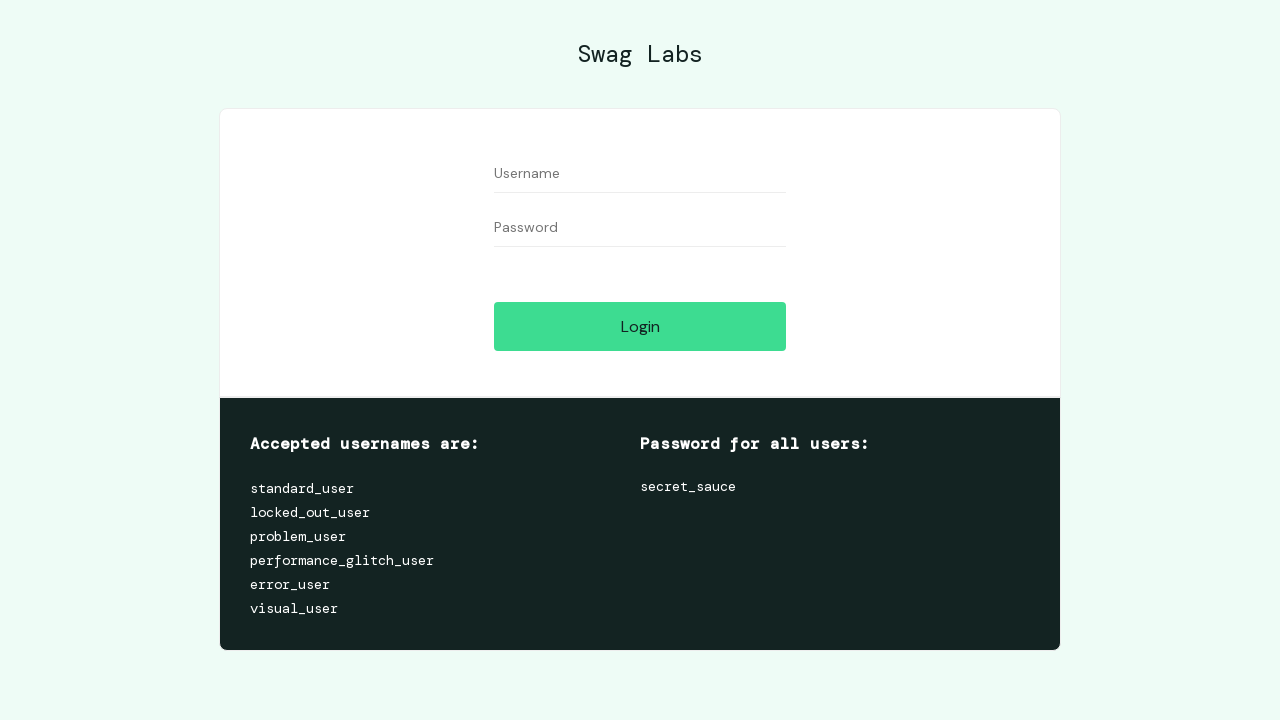

Filled username field with 'Shobha' on input[name='user-name']
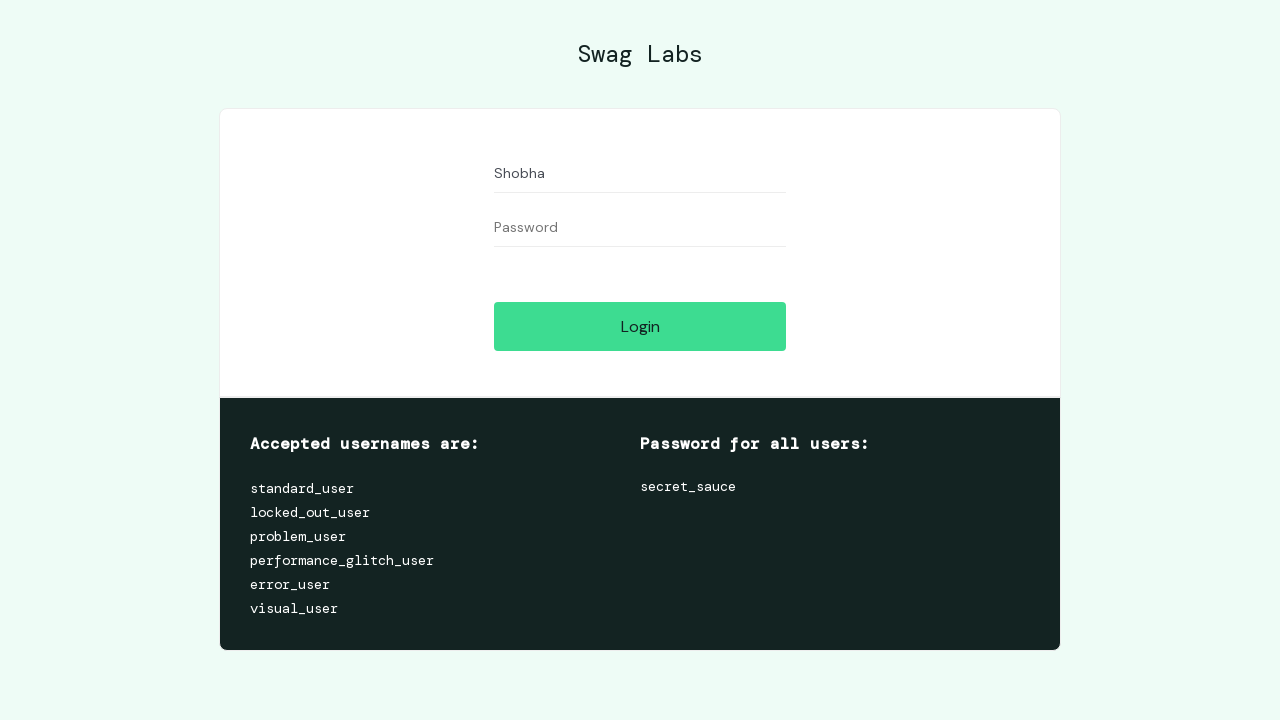

Clicked on username field to focus it at (640, 174) on input[name='user-name']
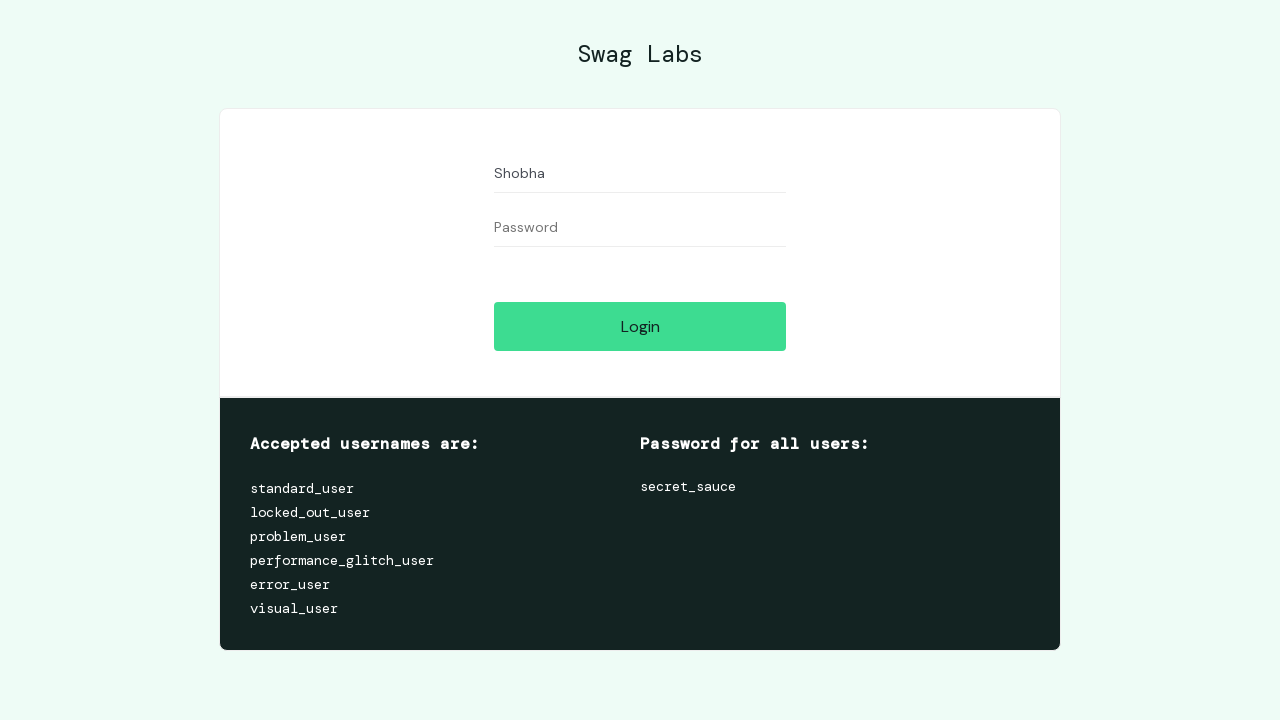

Selected all text in username field using Ctrl+A
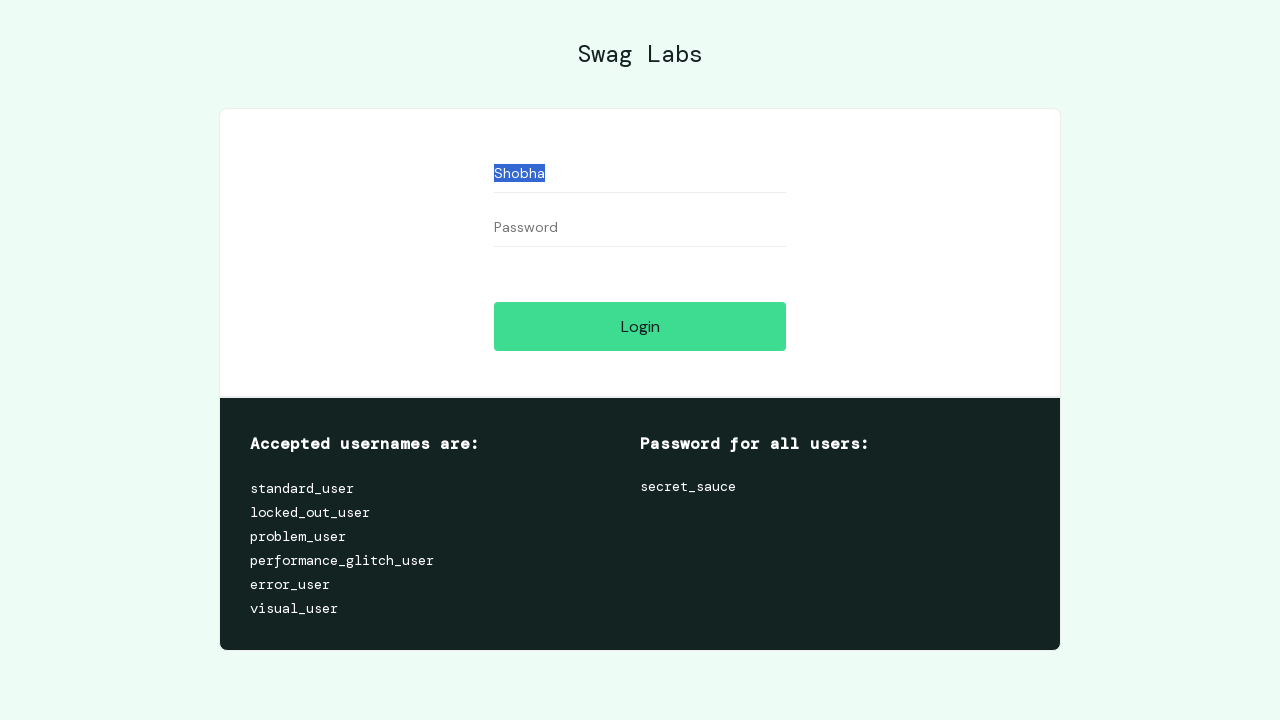

Copied selected username text using Ctrl+C
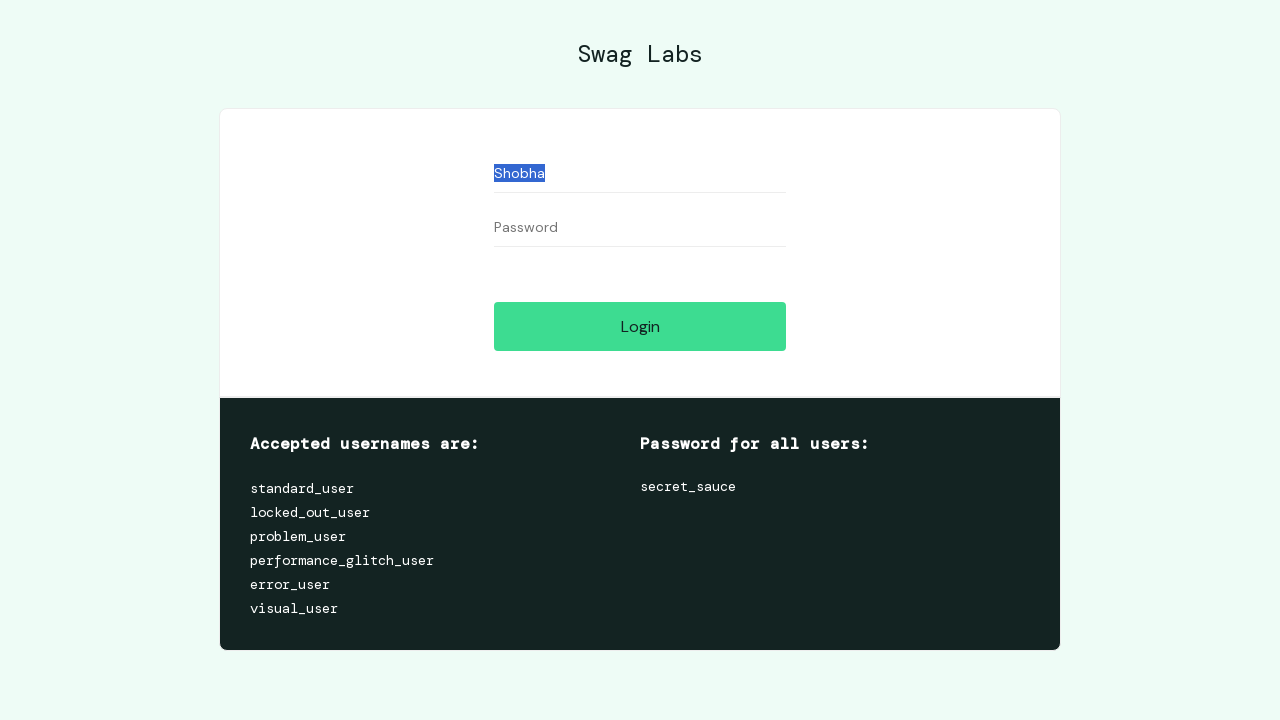

Tabbed to password field
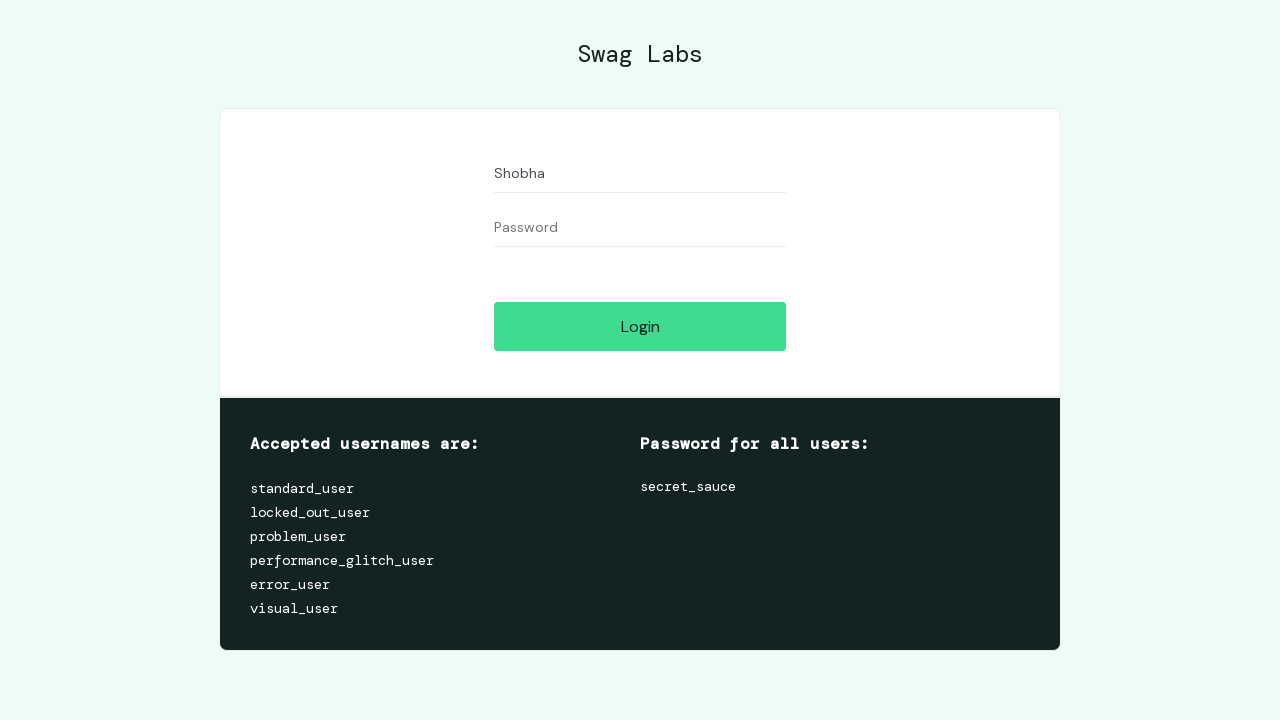

Pasted copied username text into password field using Ctrl+V
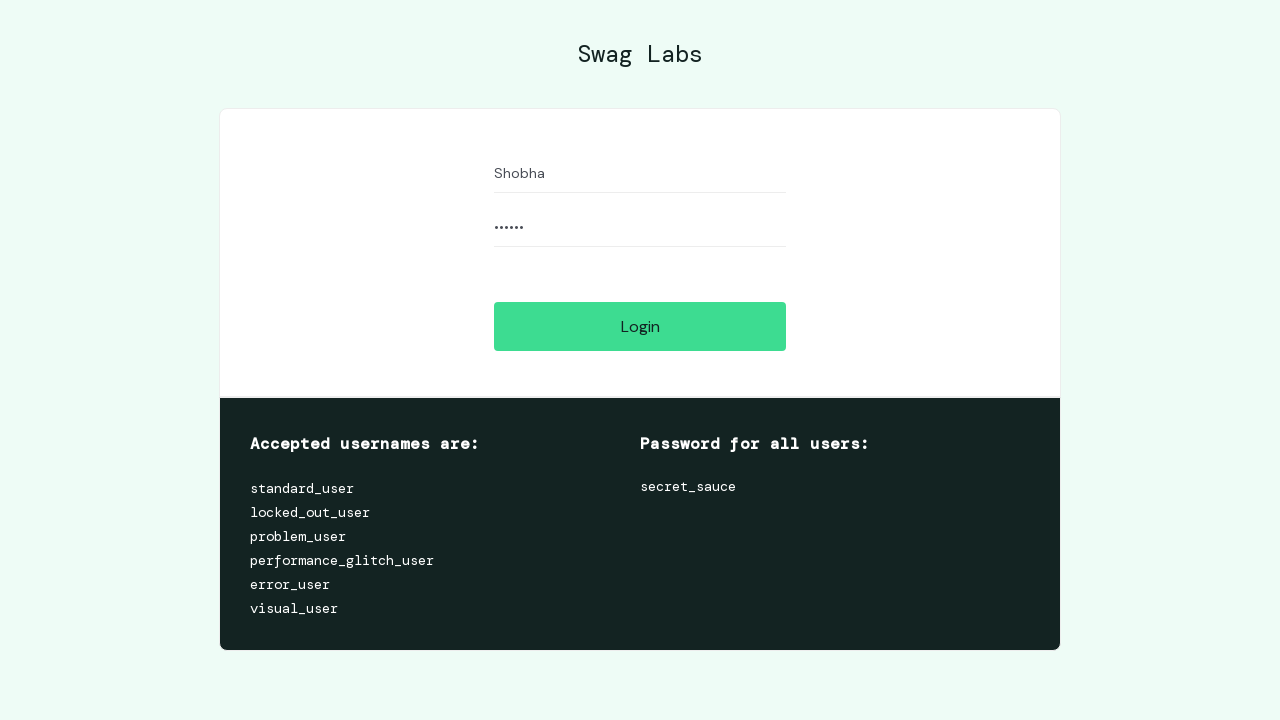

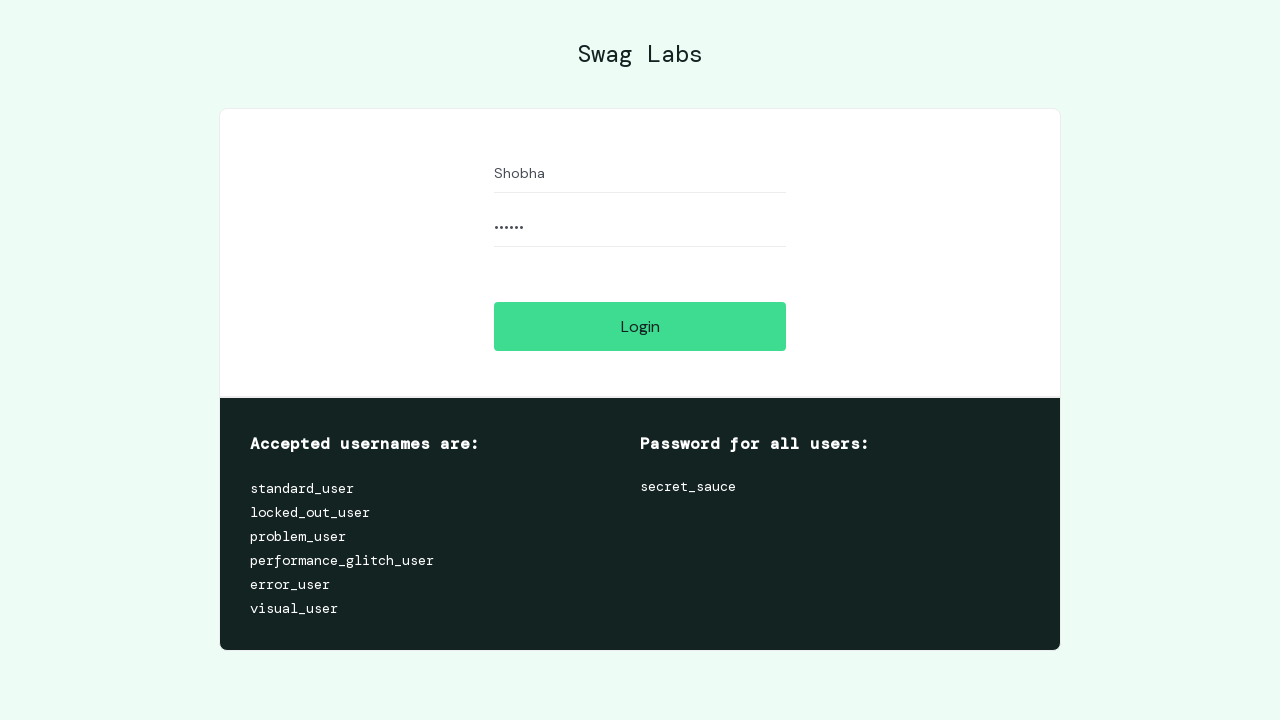